Tests dropdown selection functionality by selecting different options using various methods (by index, value, and visible text) from an old-style select menu

Starting URL: https://demoqa.com/select-menu

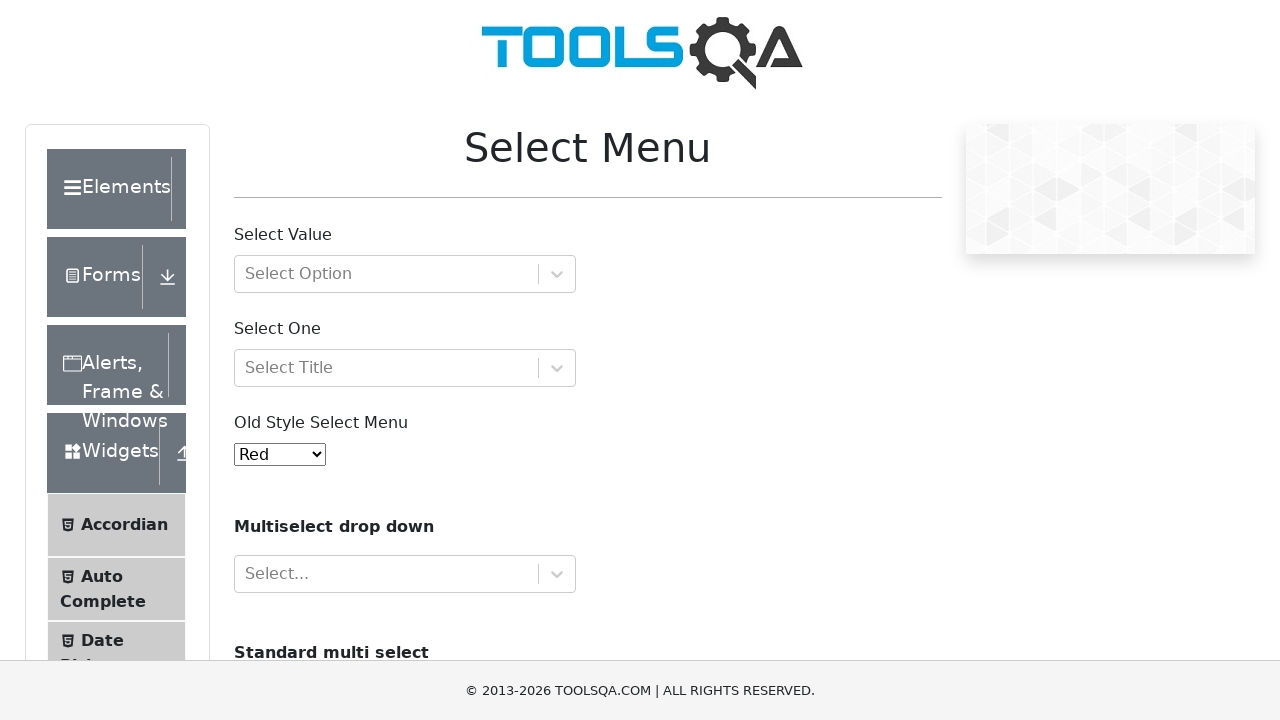

Located old-style select dropdown element
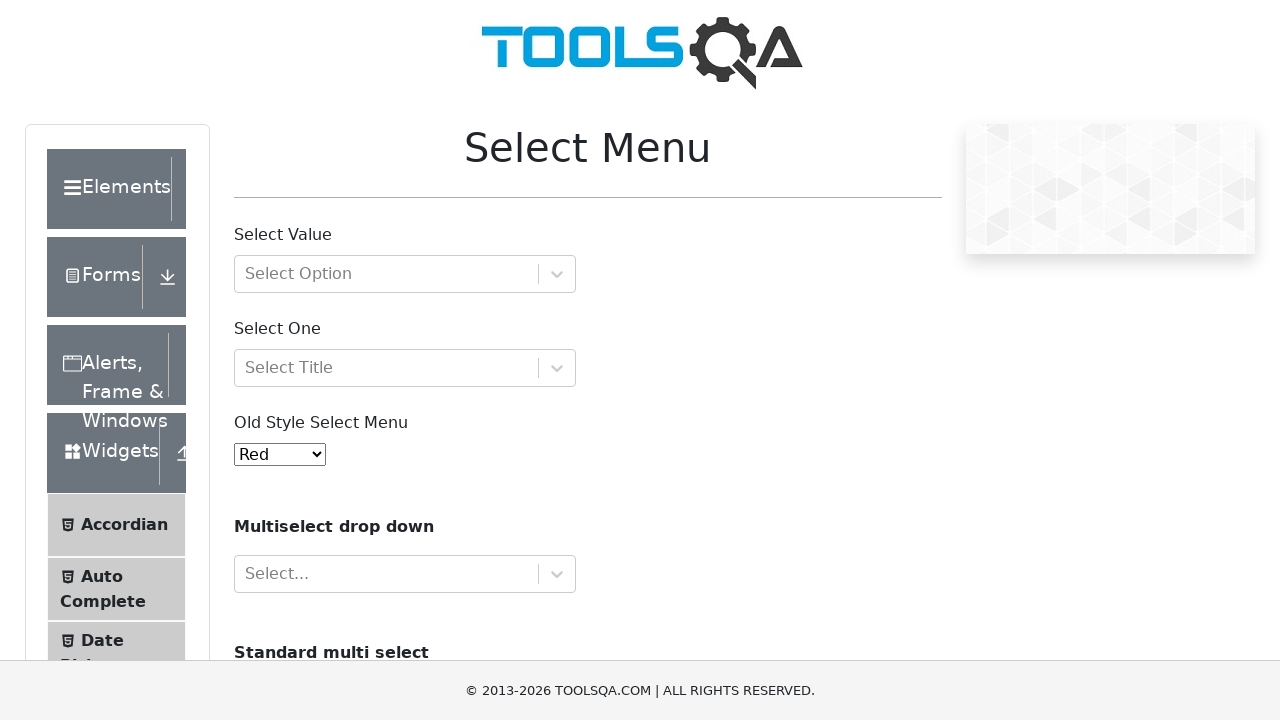

Selected dropdown option by index 2 (Green) on select#oldSelectMenu
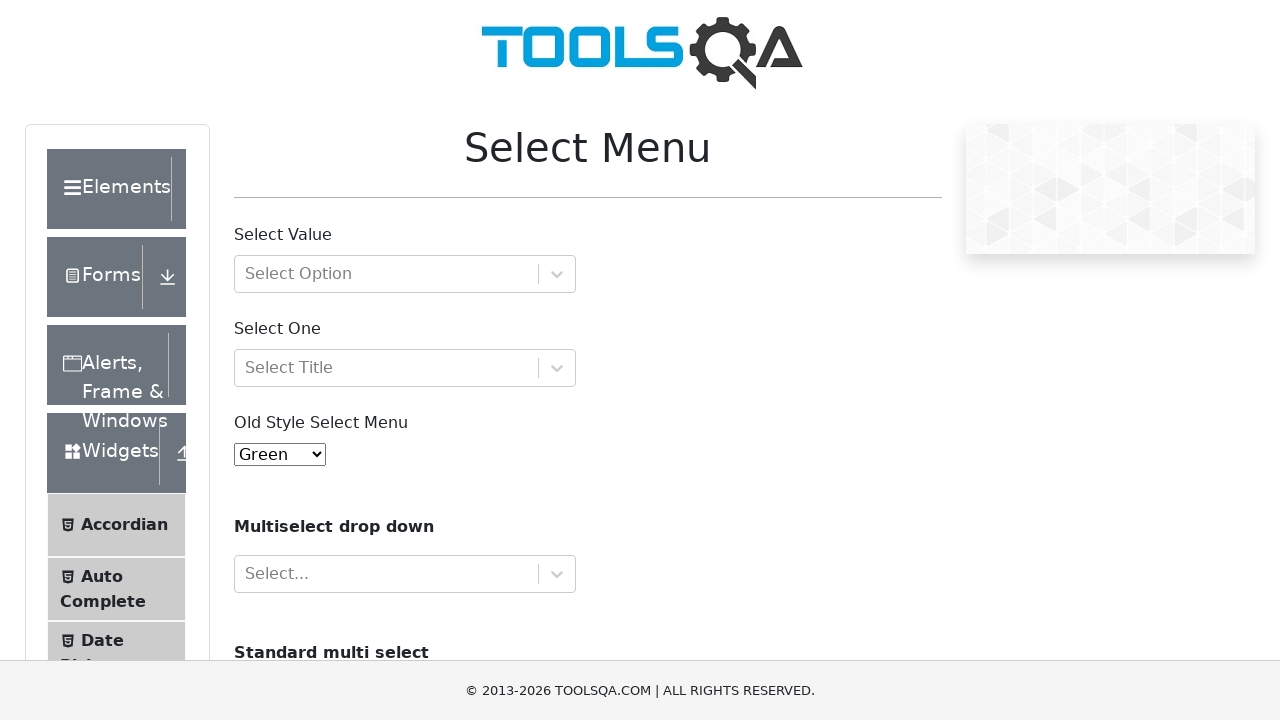

Waited 3 seconds between dropdown selections
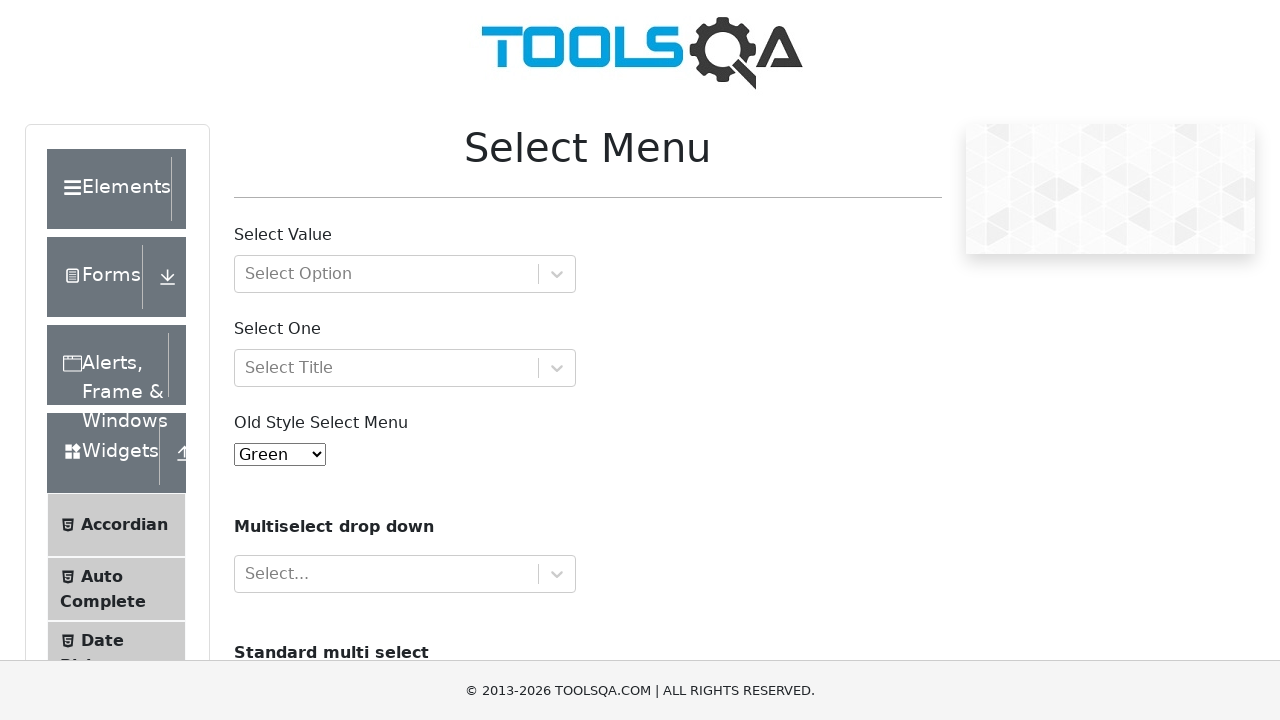

Selected dropdown option by value 'red' (Red) on select#oldSelectMenu
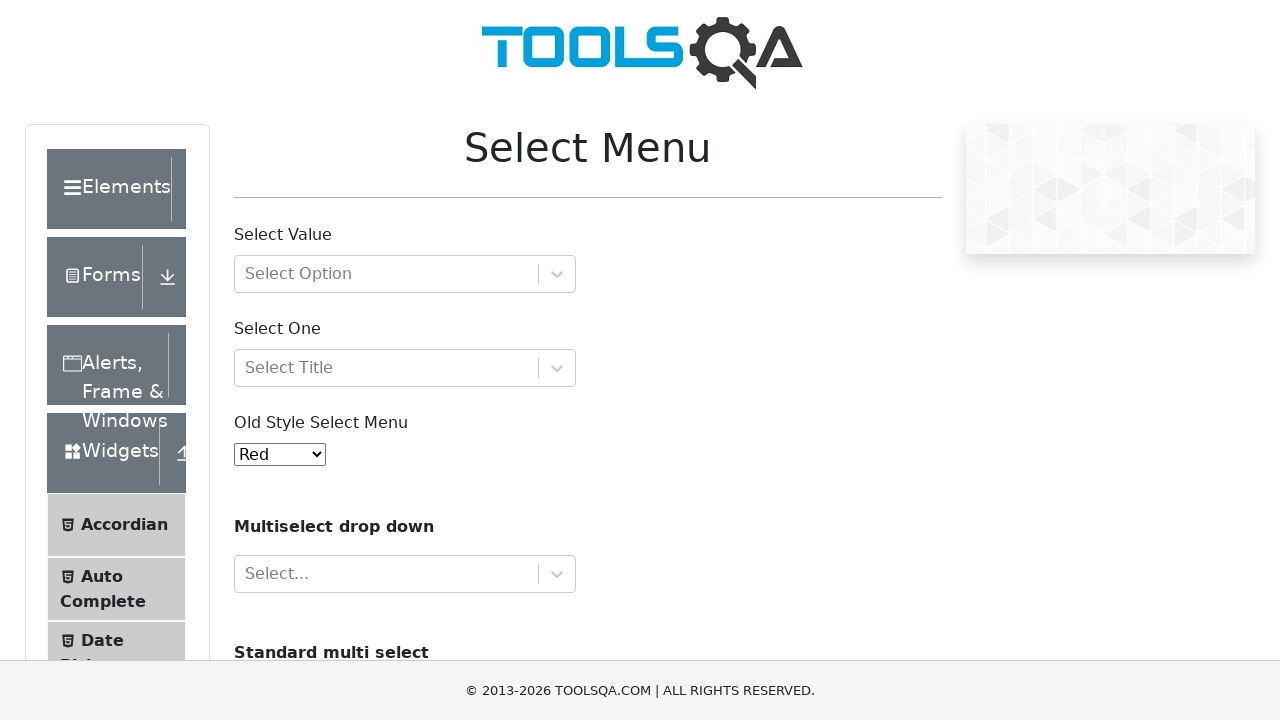

Waited 3 seconds between dropdown selections
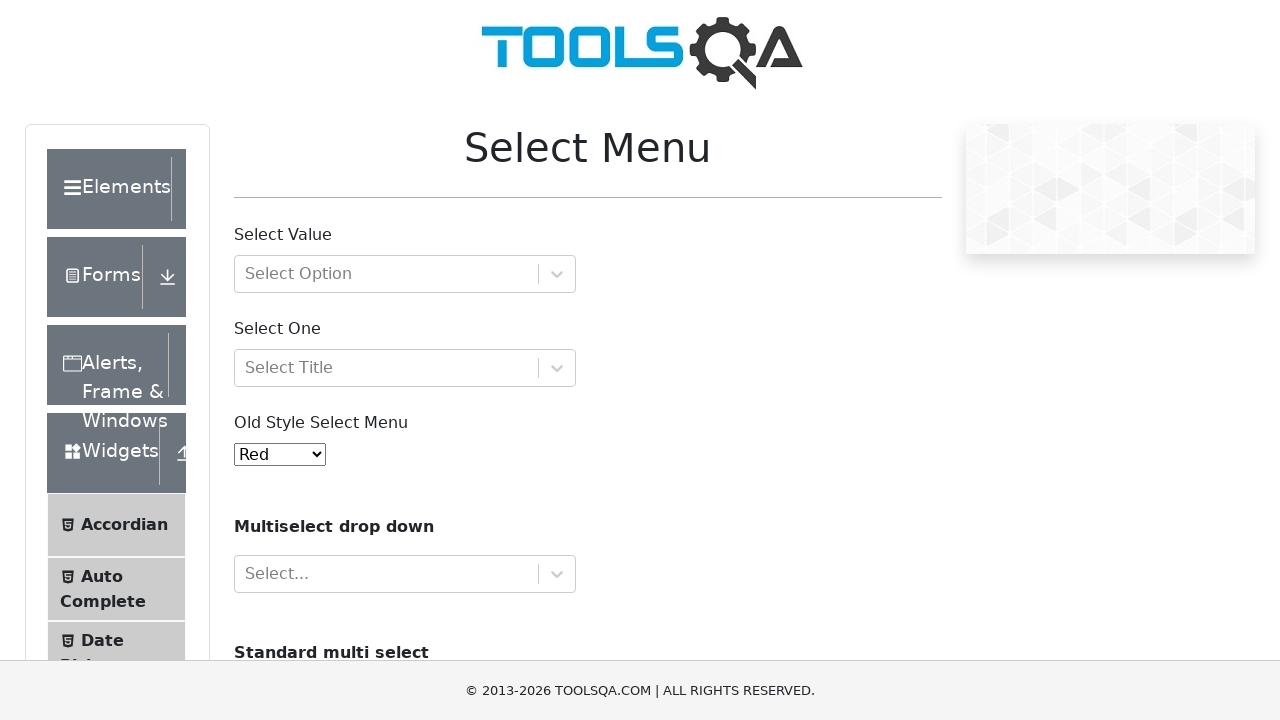

Selected dropdown option by visible text 'White' on select#oldSelectMenu
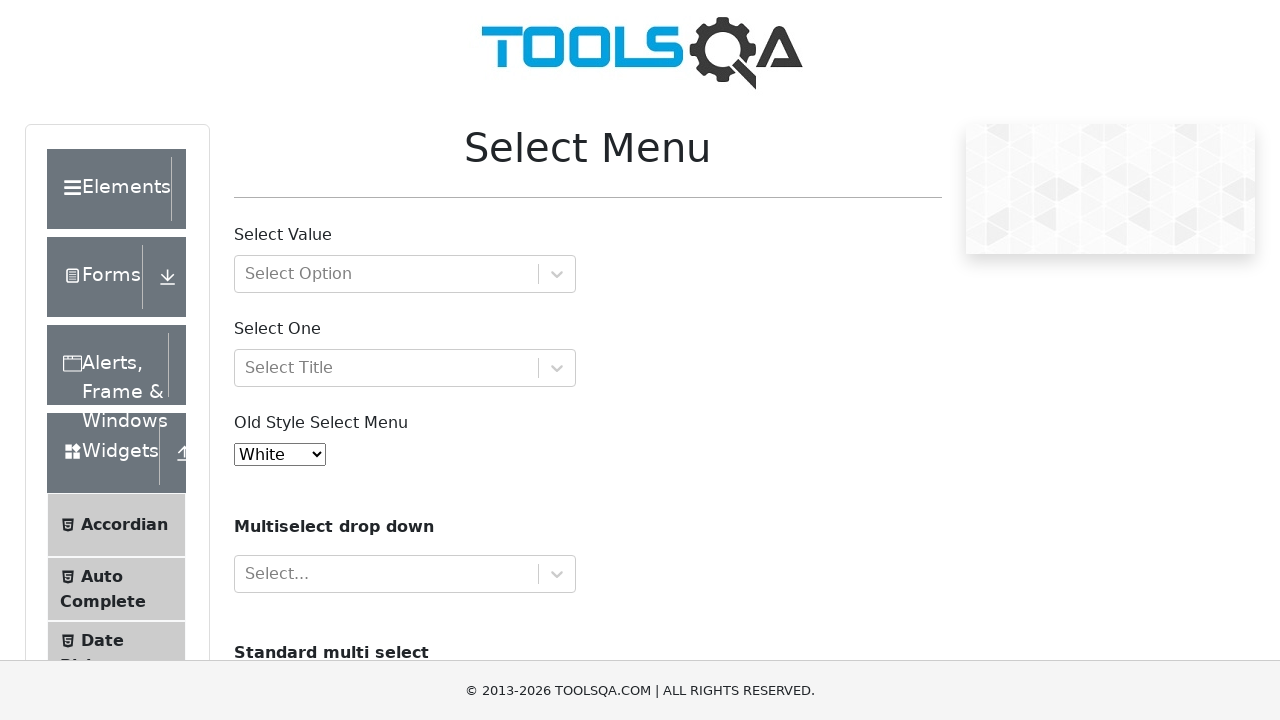

Retrieved selected option text: White
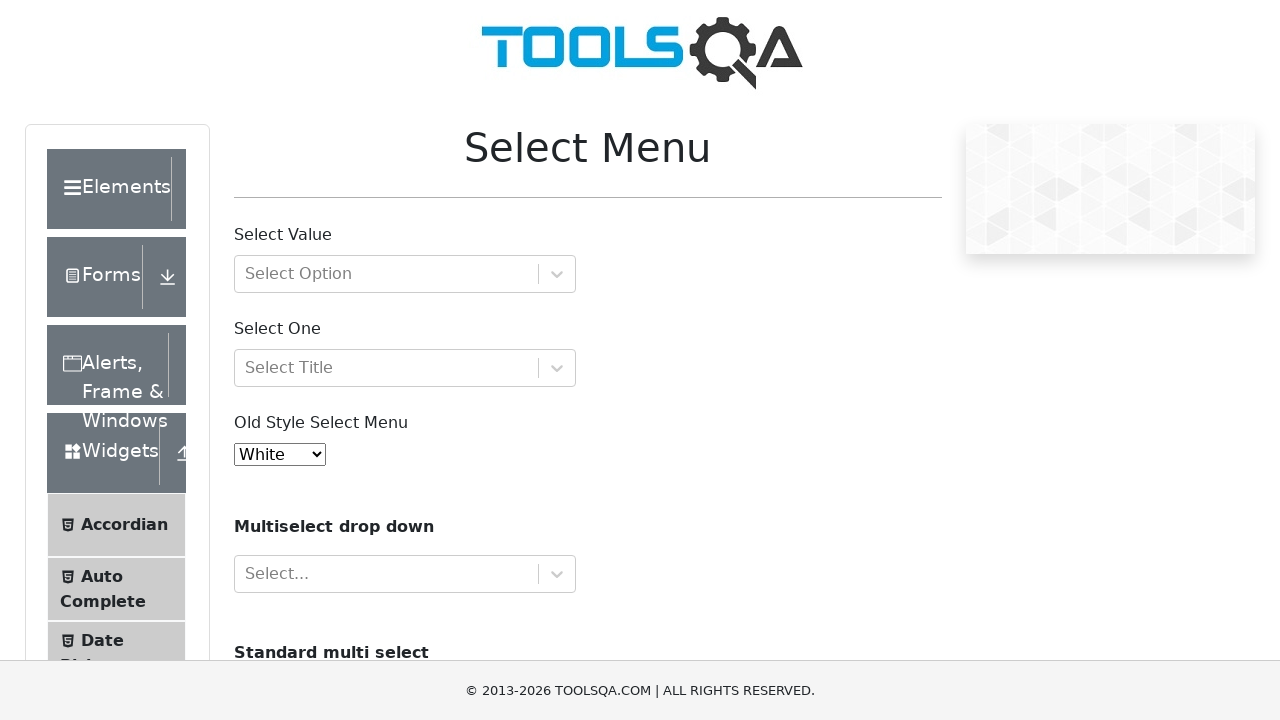

Retrieved all dropdown options (11 options found)
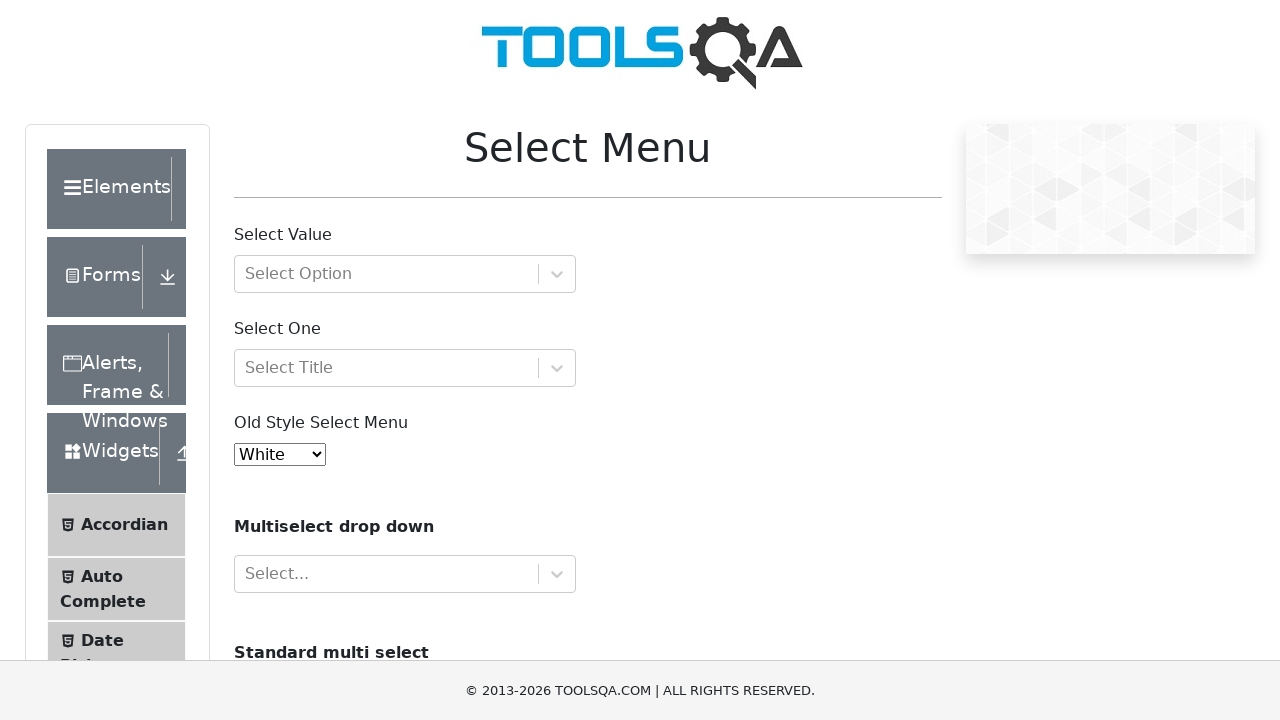

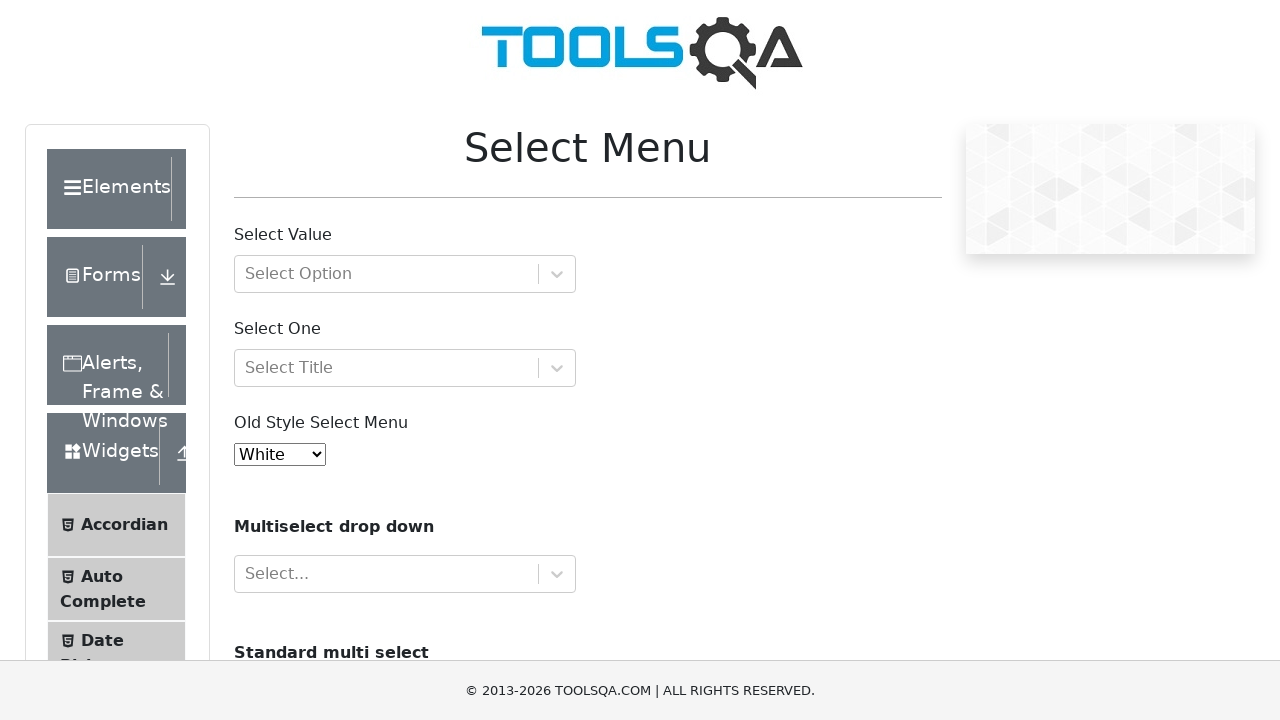